Tests iframe interaction by switching to an iframe, clearing a text box, typing text, verifying the text was entered, then switching back to verify the page header is displayed

Starting URL: https://loopcamp.vercel.app/iframe.html

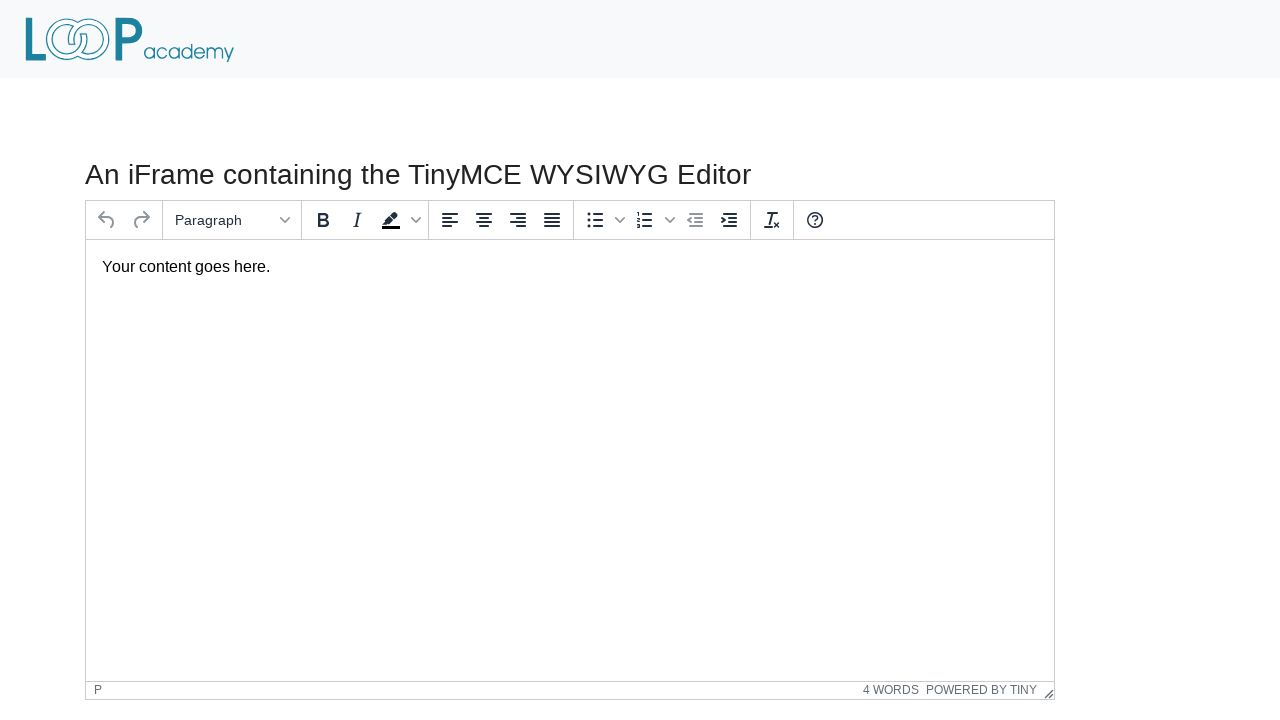

Switched to iframe with name 'mce_0_ifr'
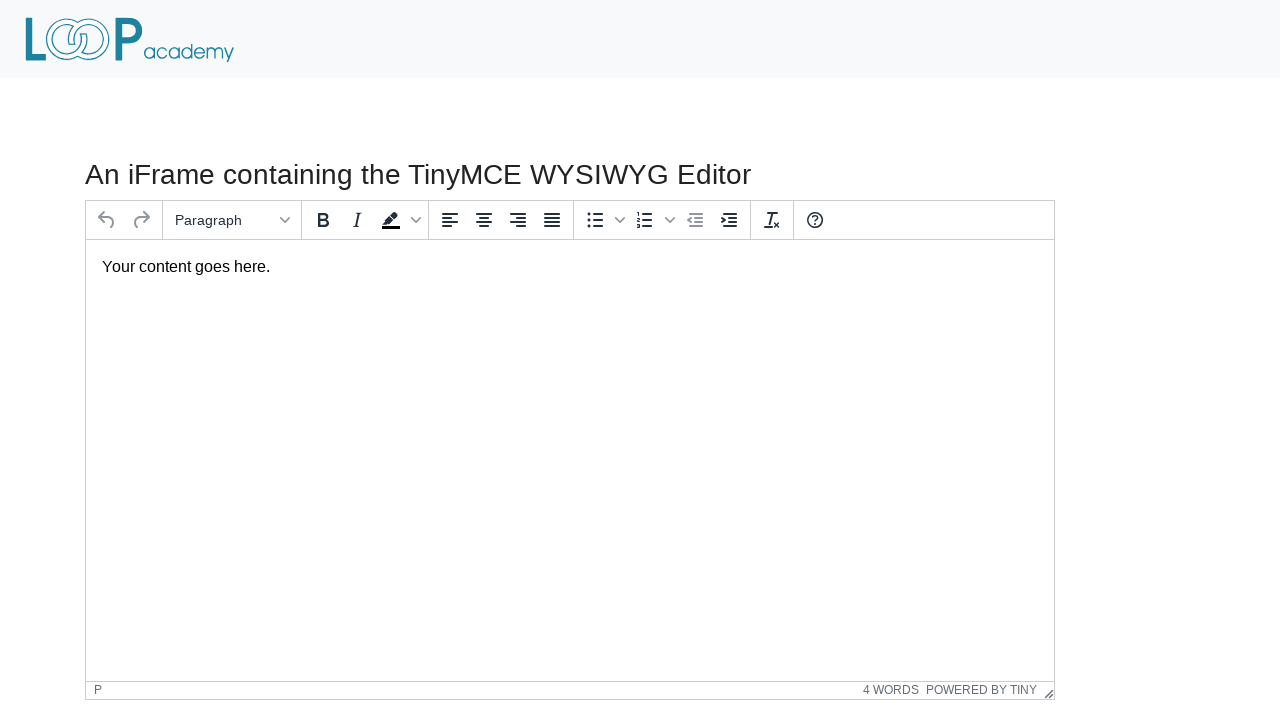

Waited for text box with selector 'body#tinymce' to load in iframe
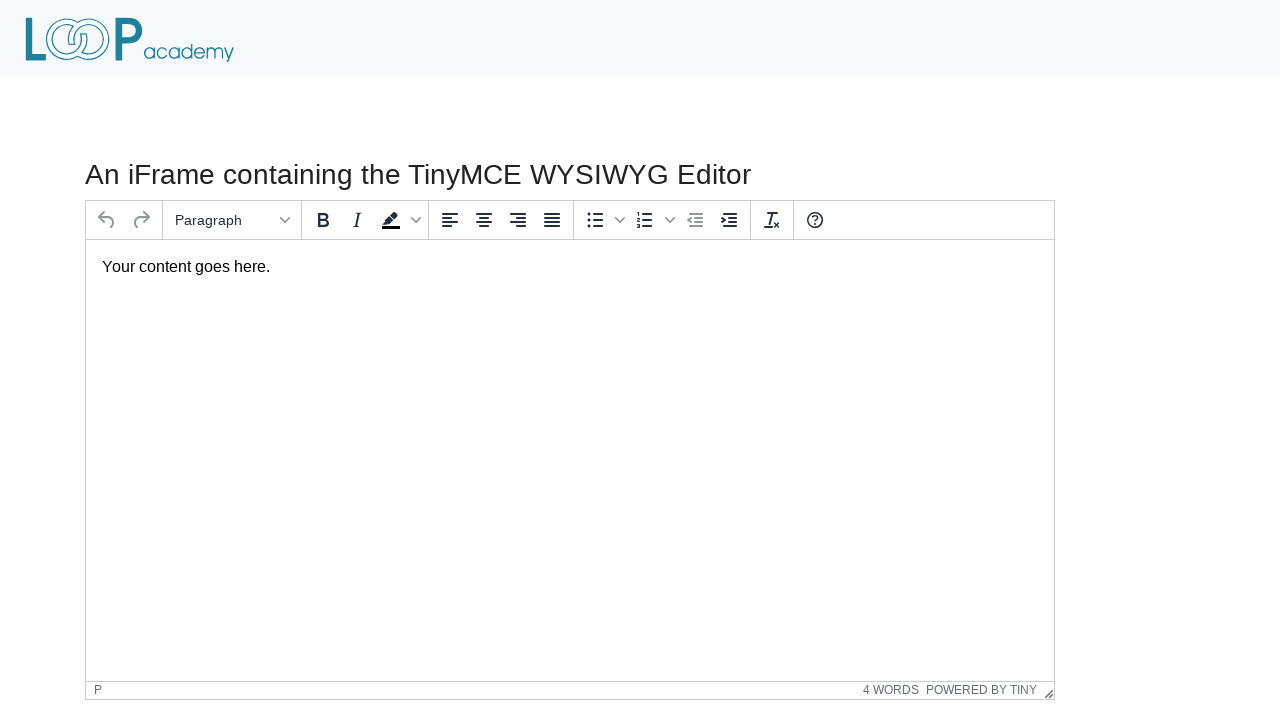

Cleared the text box in iframe on body#tinymce
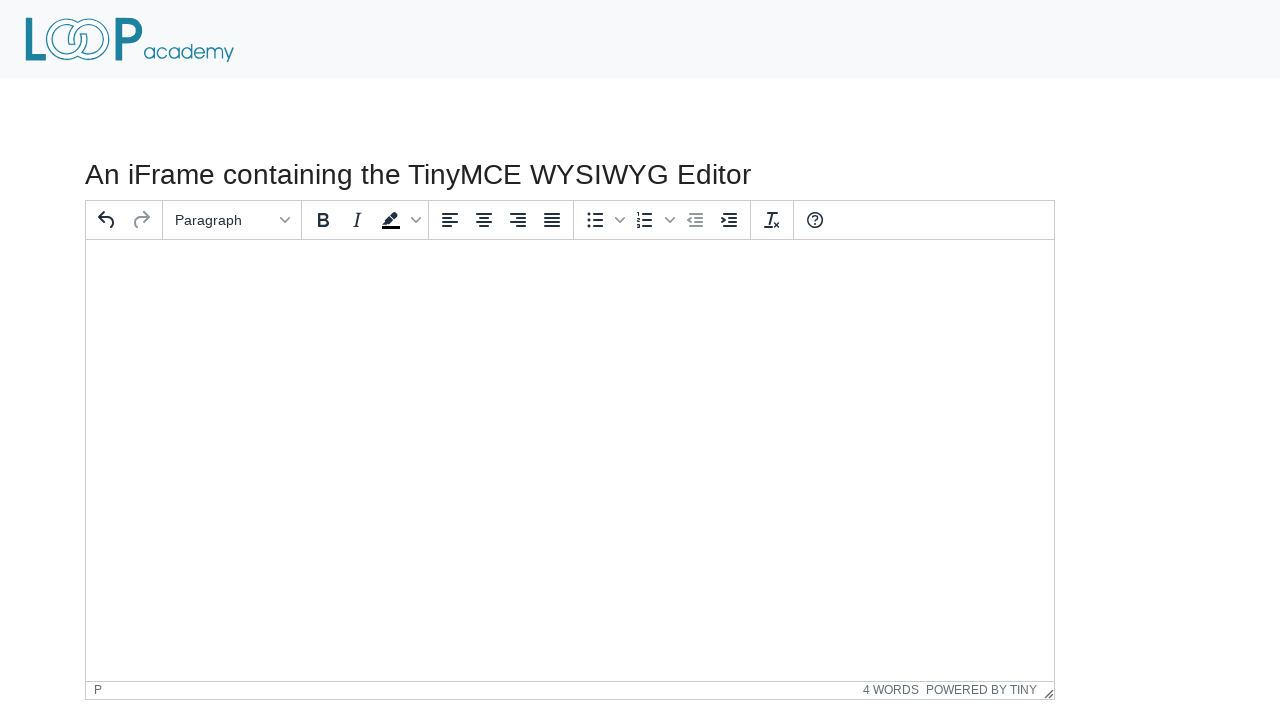

Typed 'Loopcamp' into the text box on body#tinymce
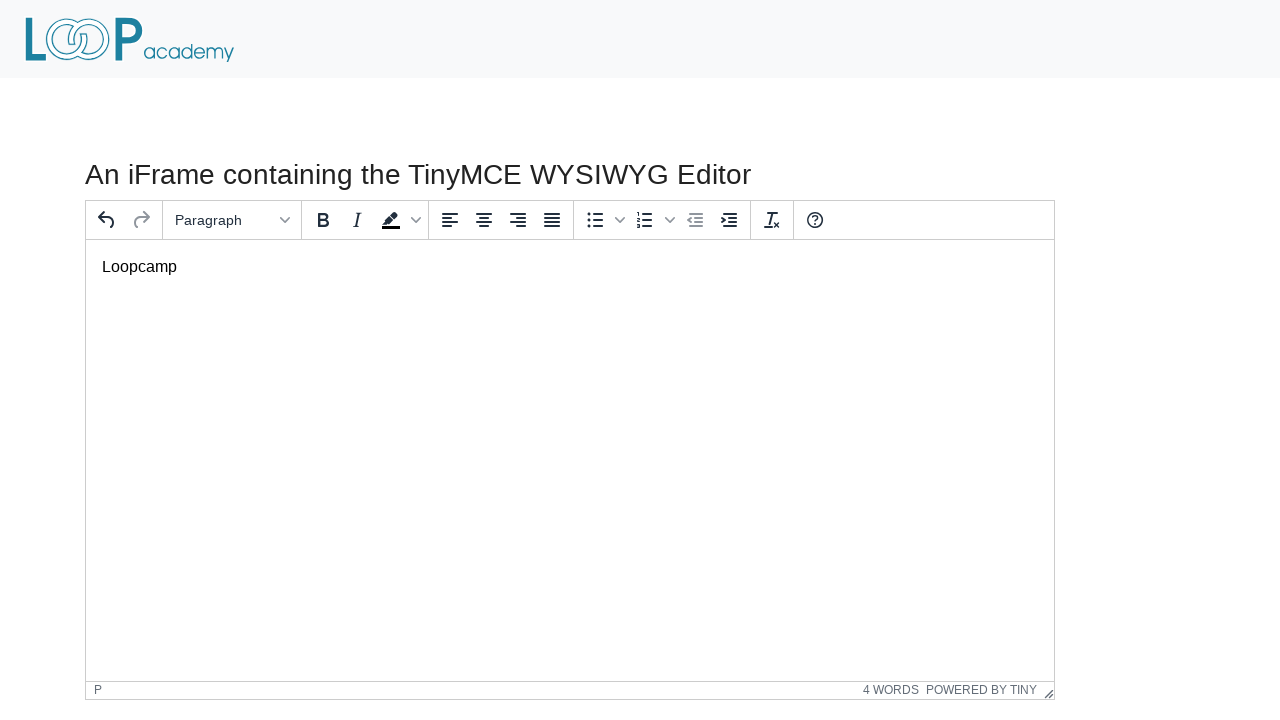

Verified that 'Loopcamp' text was successfully entered in iframe
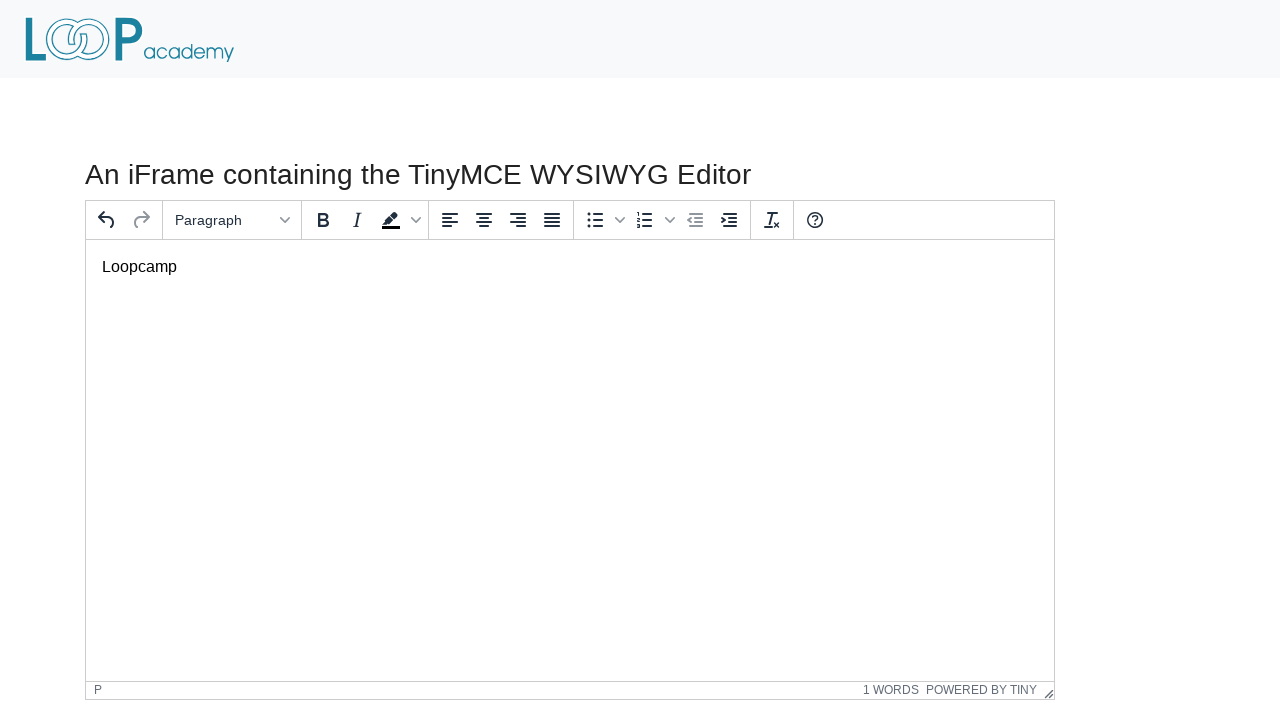

Verified that page header 'An iFrame' is visible on main page
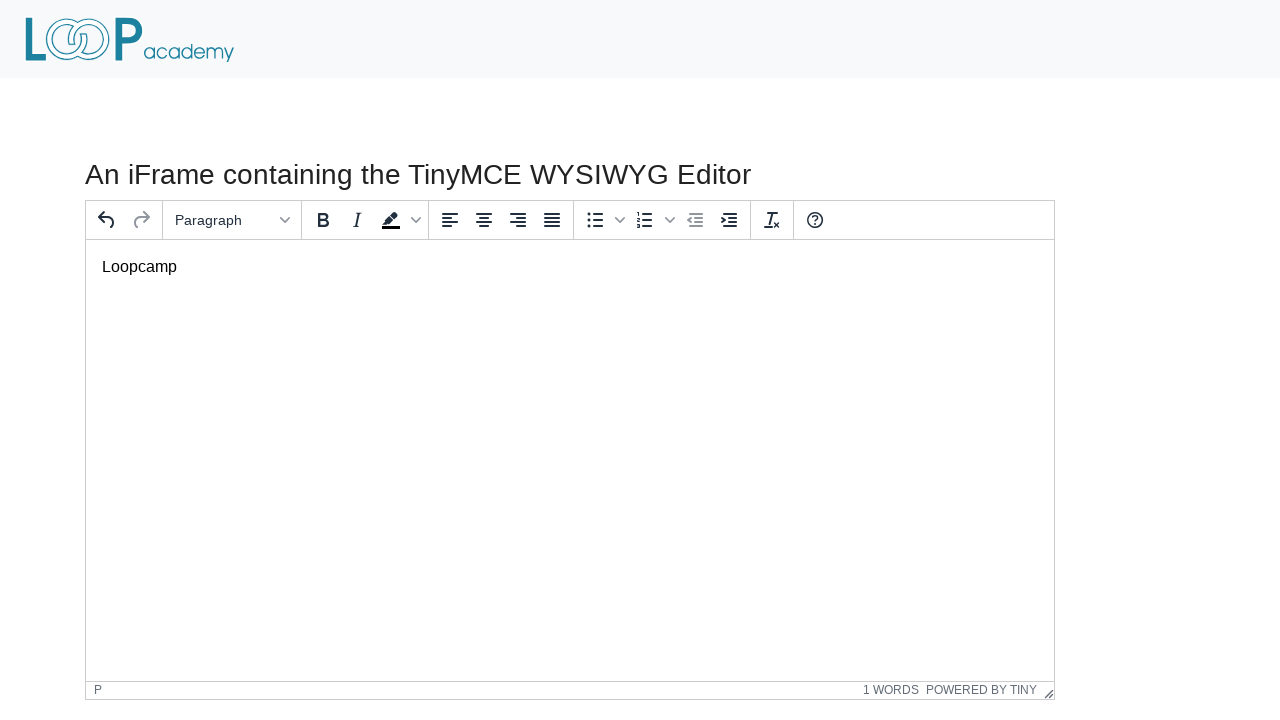

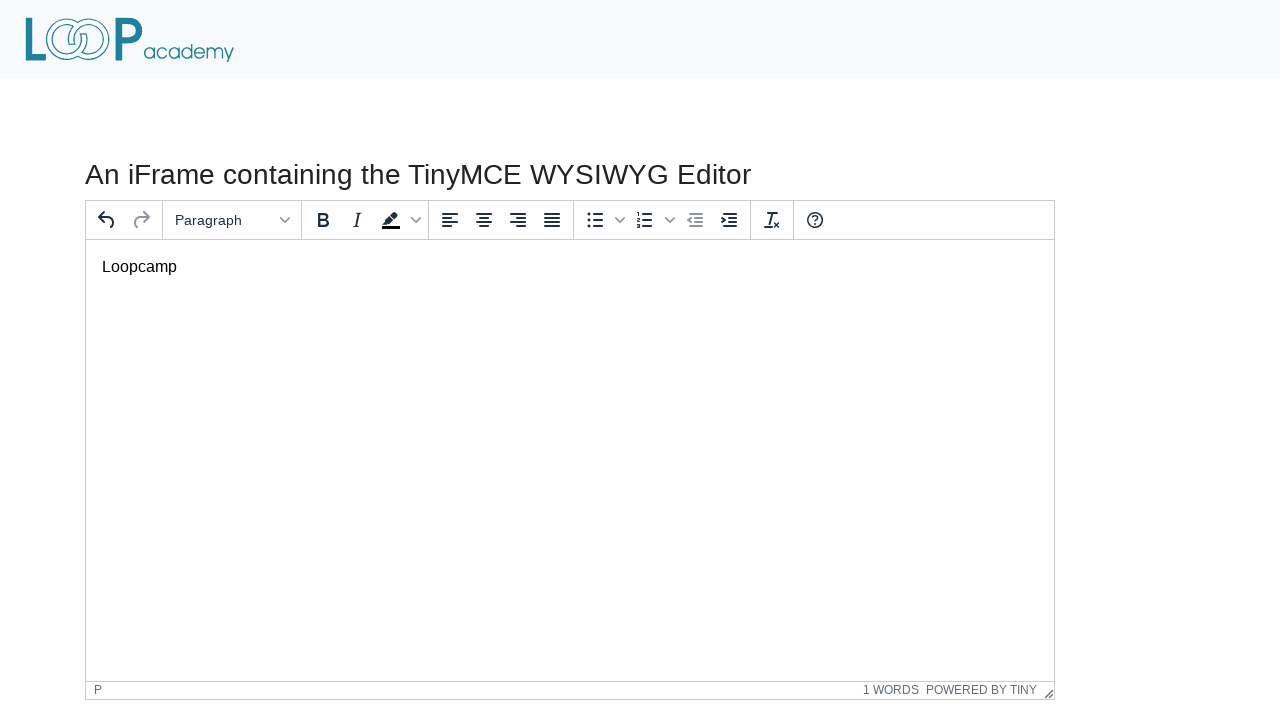